Search for nearby places of a specific type on OpenStreetMap and zoom in

Starting URL: https://www.openstreetmap.org/search?query=restaurants#map=7/42.896,-75.108

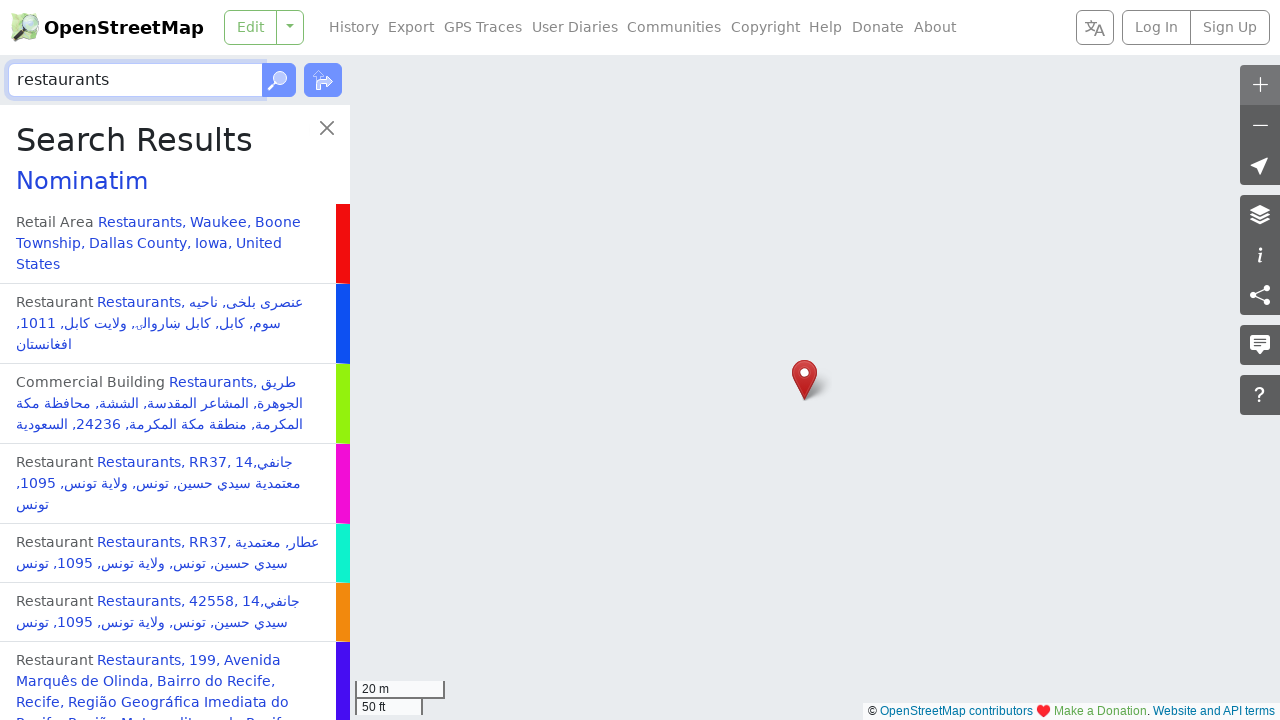

Filled search textbox with 'restaurants' on internal:role=textbox[name="Search"i]
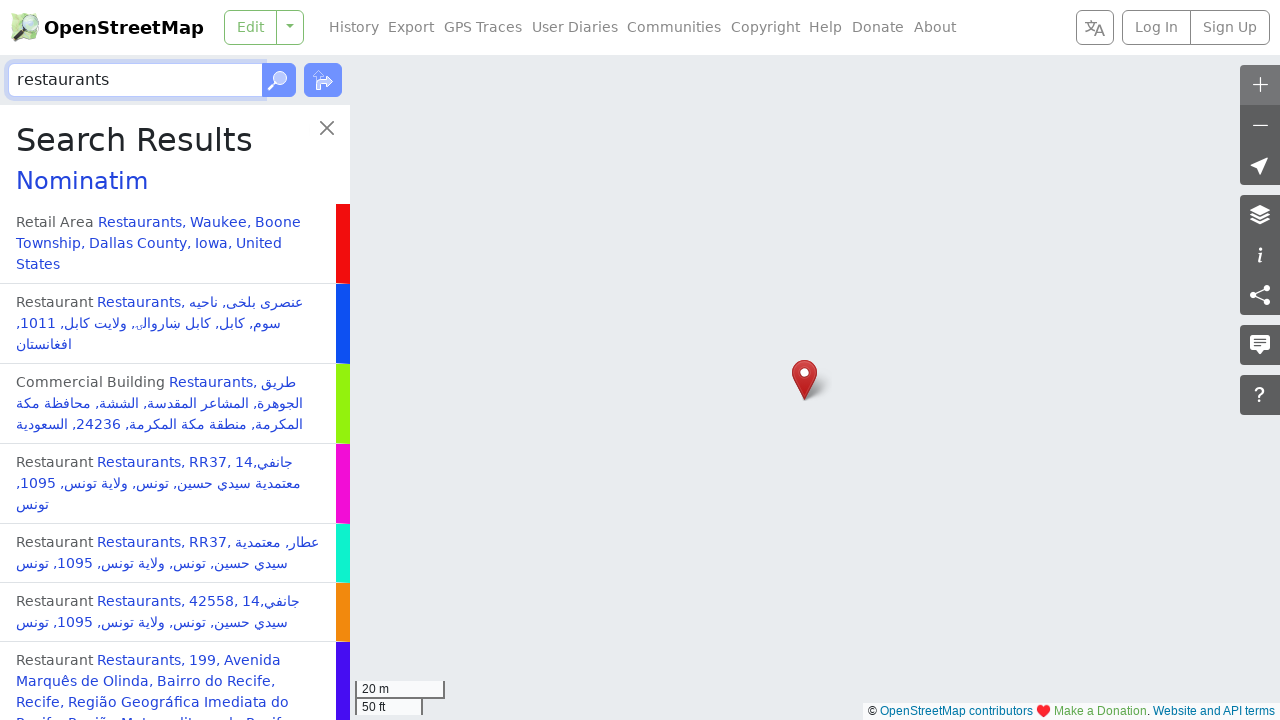

Clicked Go button to search for restaurants at (279, 80) on internal:role=button[name="Go"s]
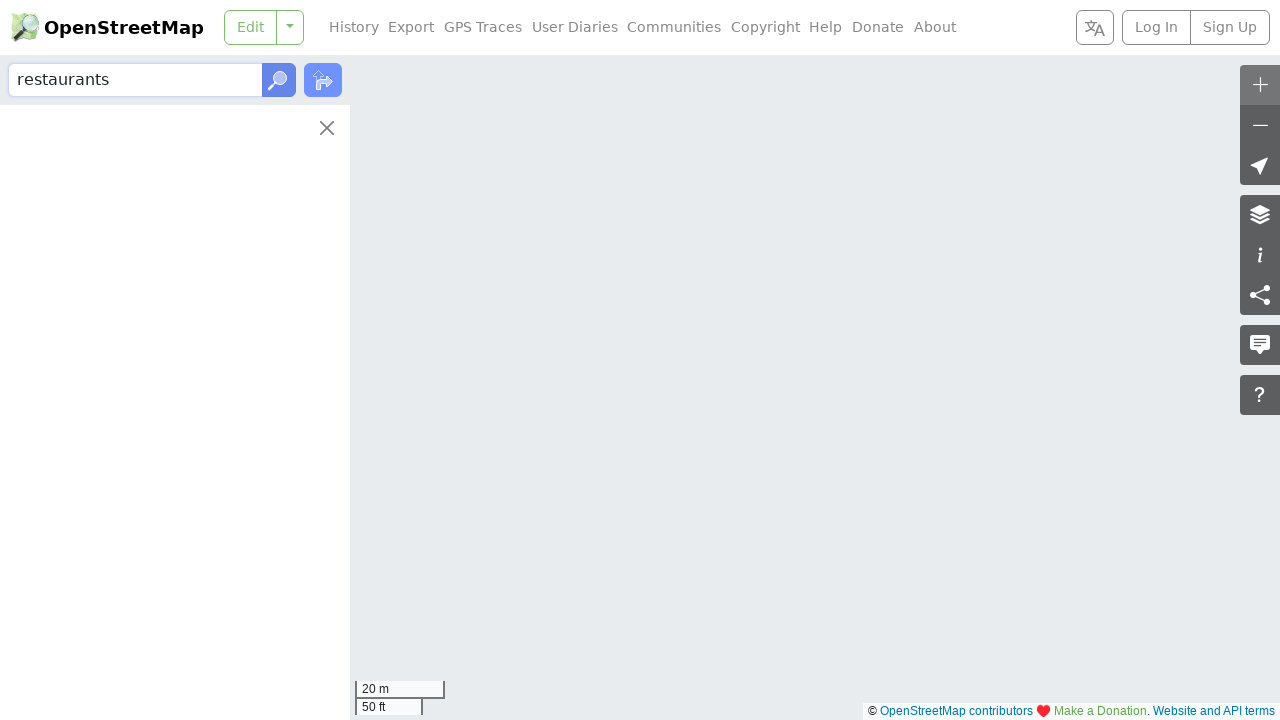

Waited 3 seconds for search results to load
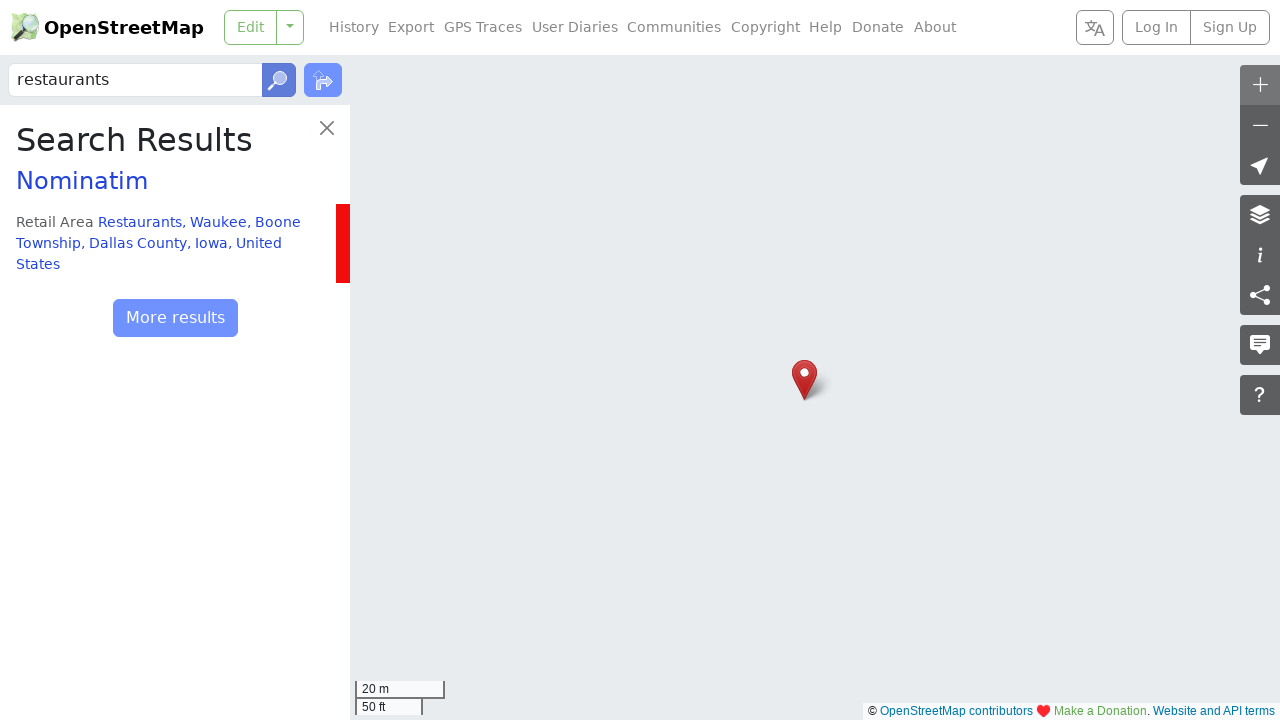

Clicked Zoom In link to zoom into map at (1260, 85) on internal:role=link[name="Zoom In"i]
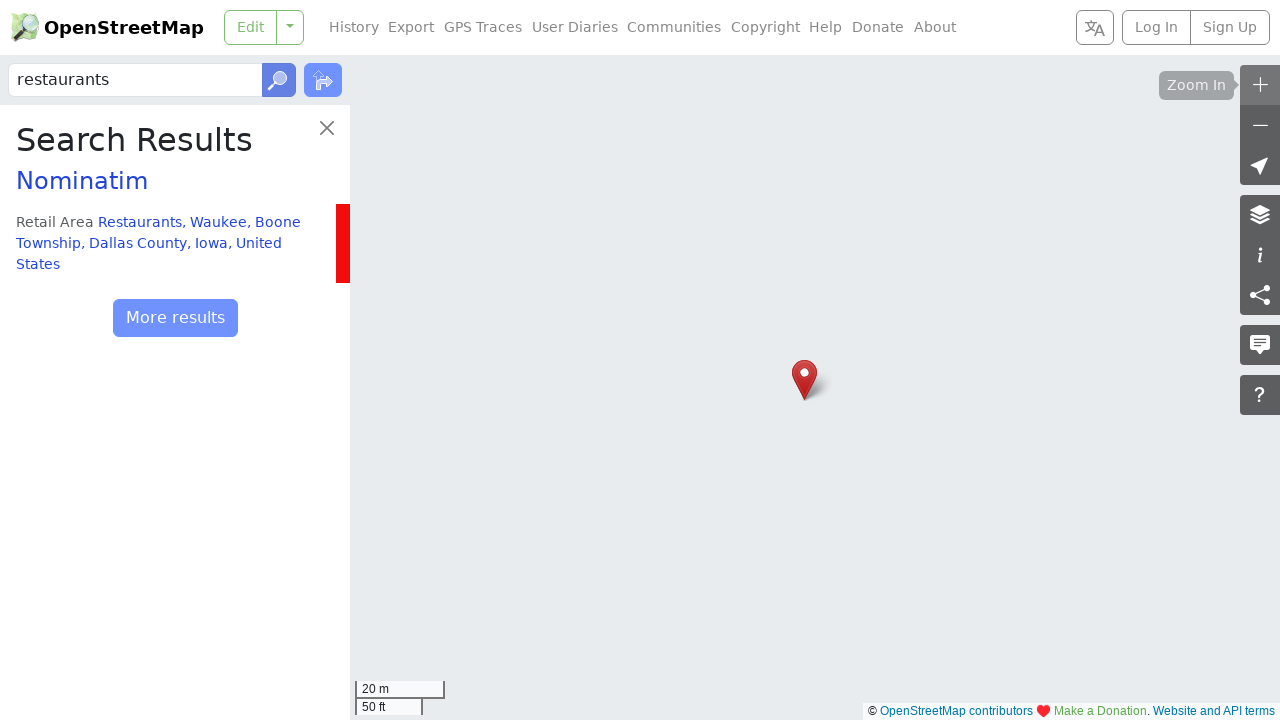

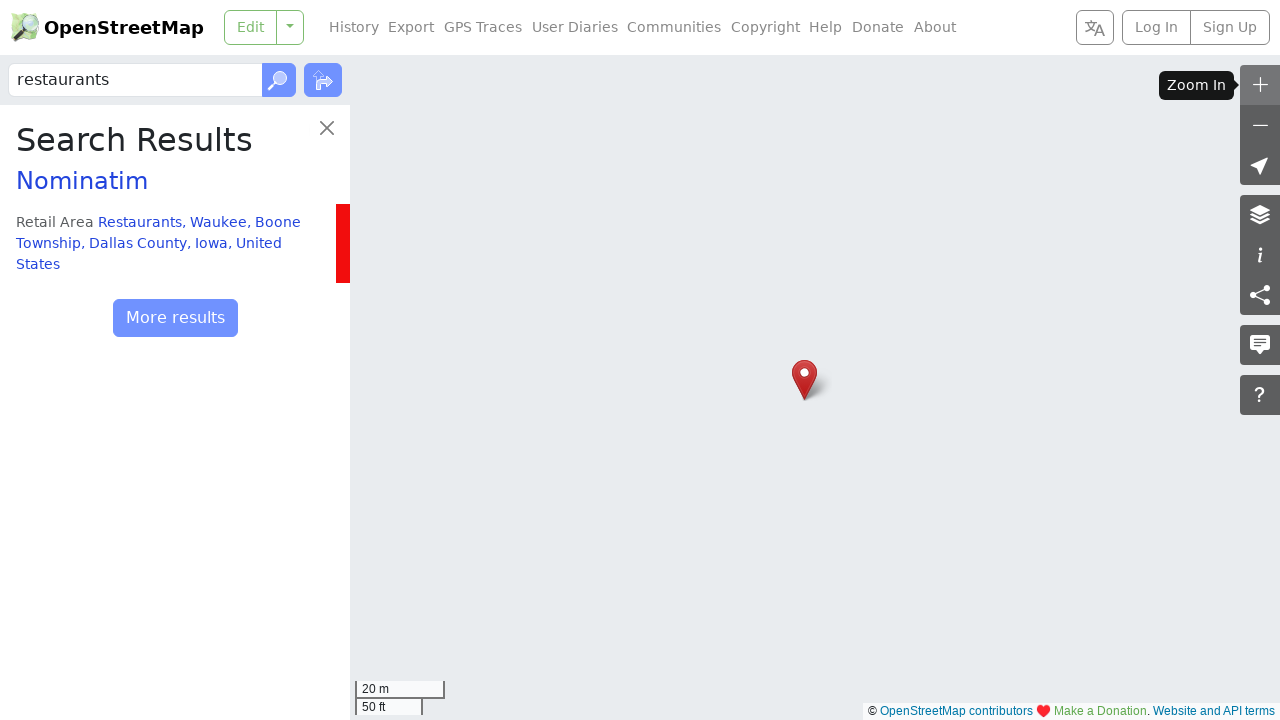